Tests the Python.org search functionality by entering "pycon" as a search query and verifying results are found

Starting URL: http://www.python.org

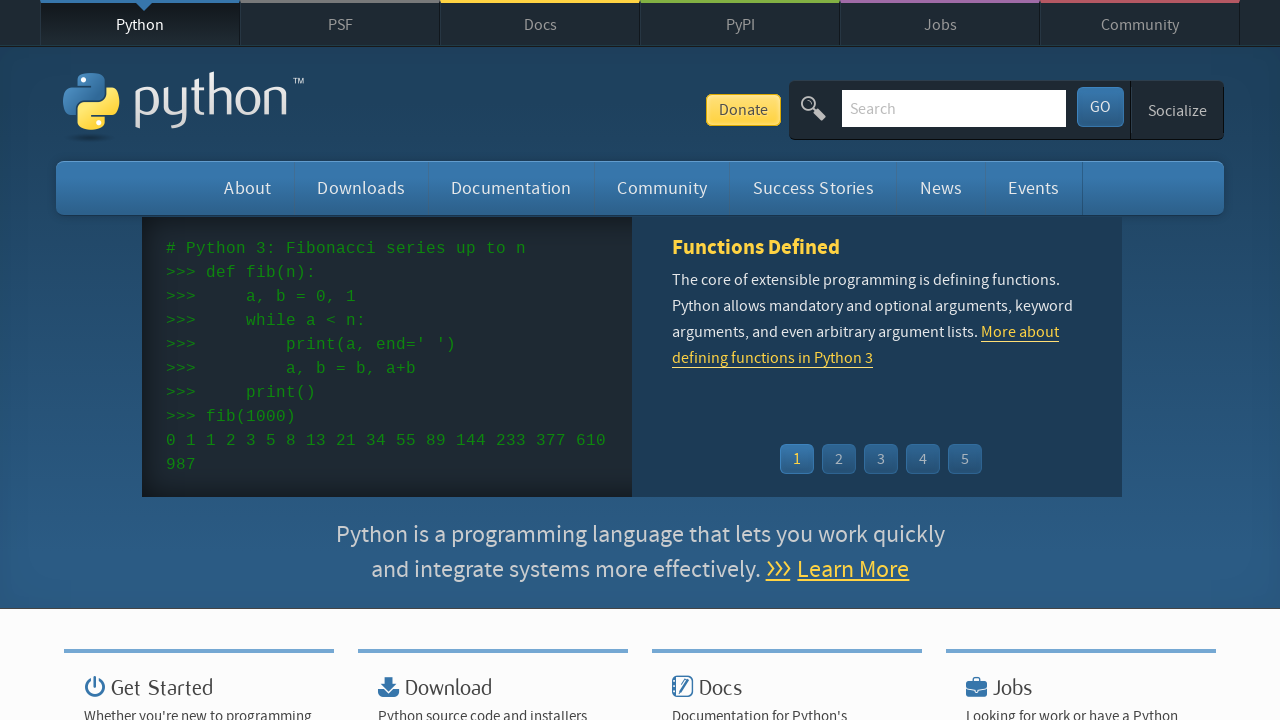

Verified 'Python' is in page title
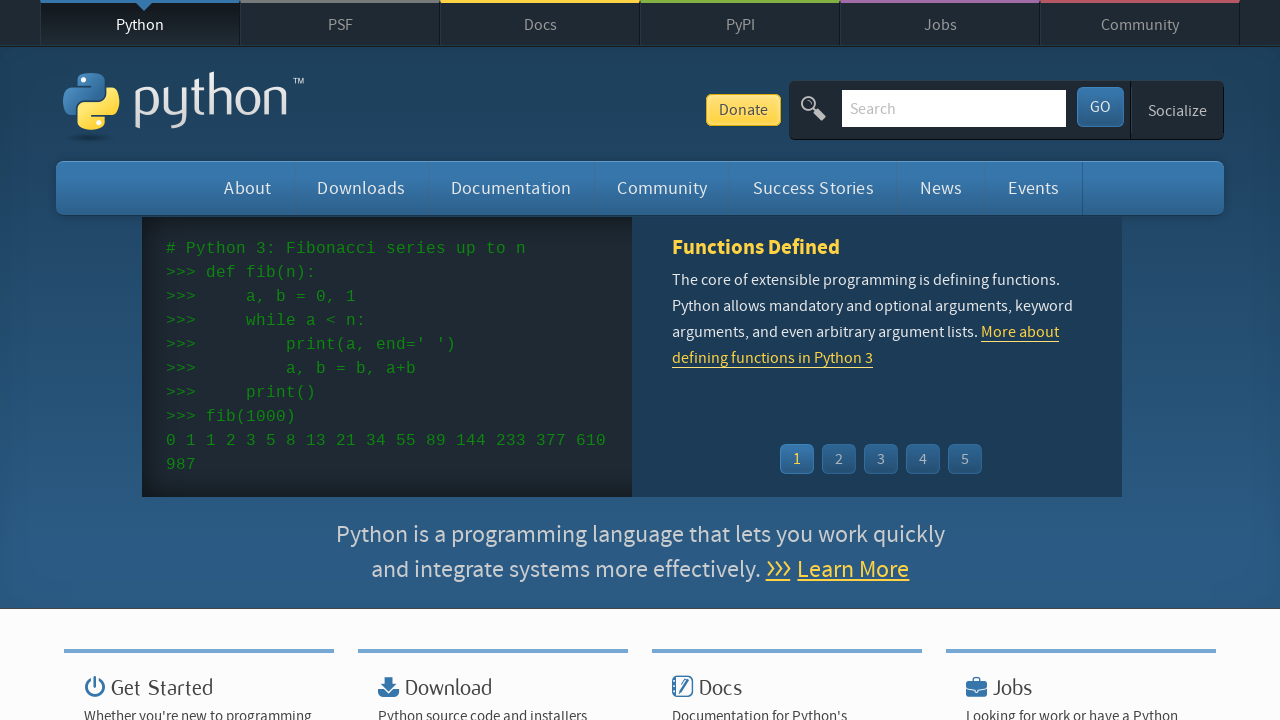

Filled search box with 'pycon' query on input[name='q']
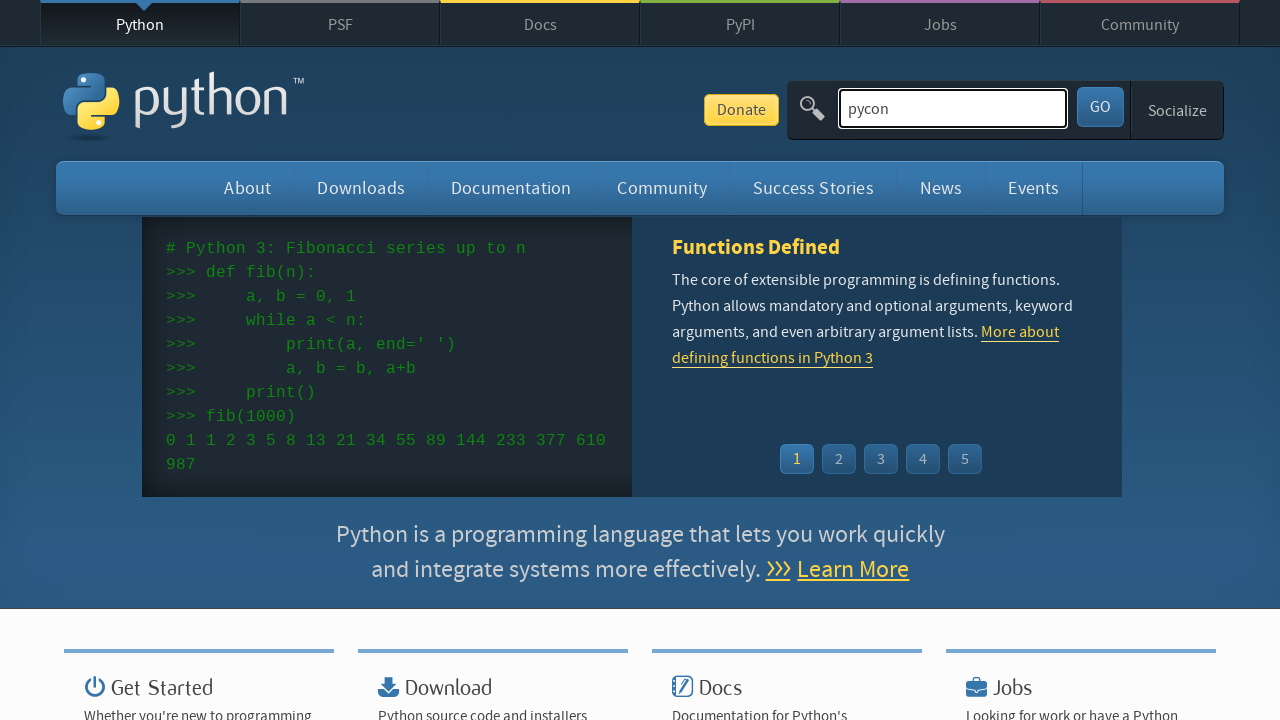

Pressed Enter to submit search query on input[name='q']
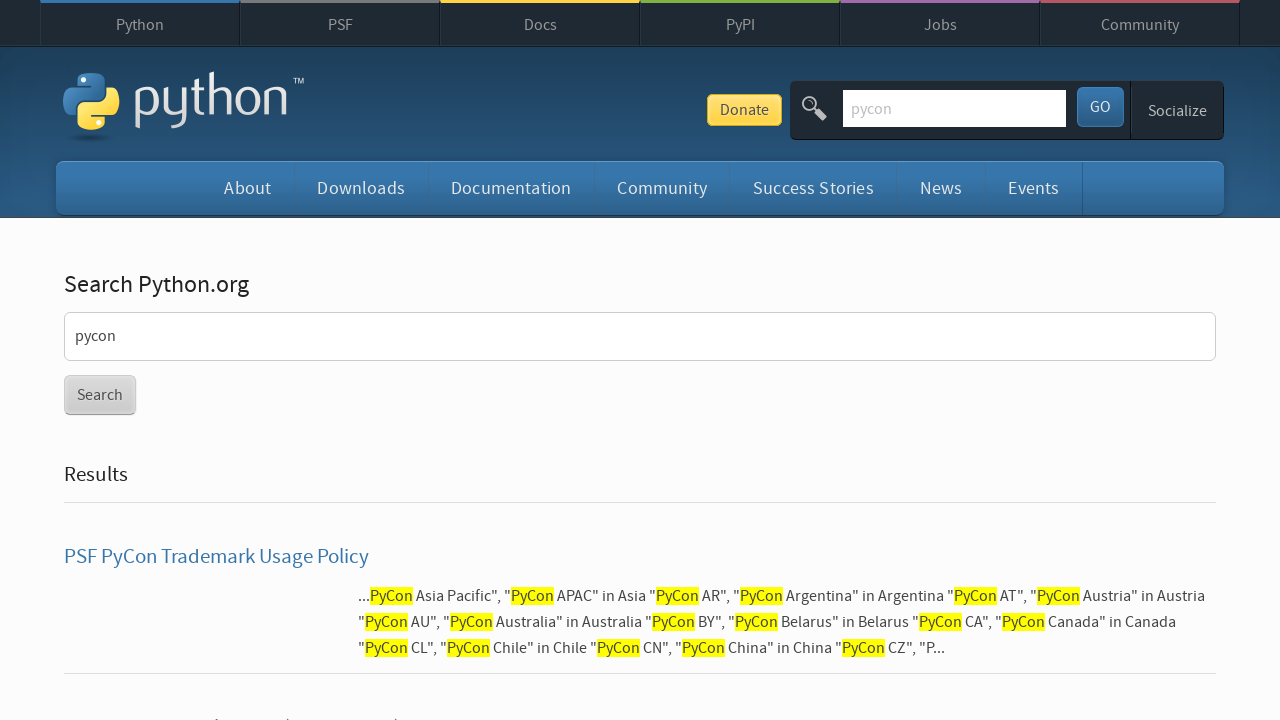

Waited for network idle to complete
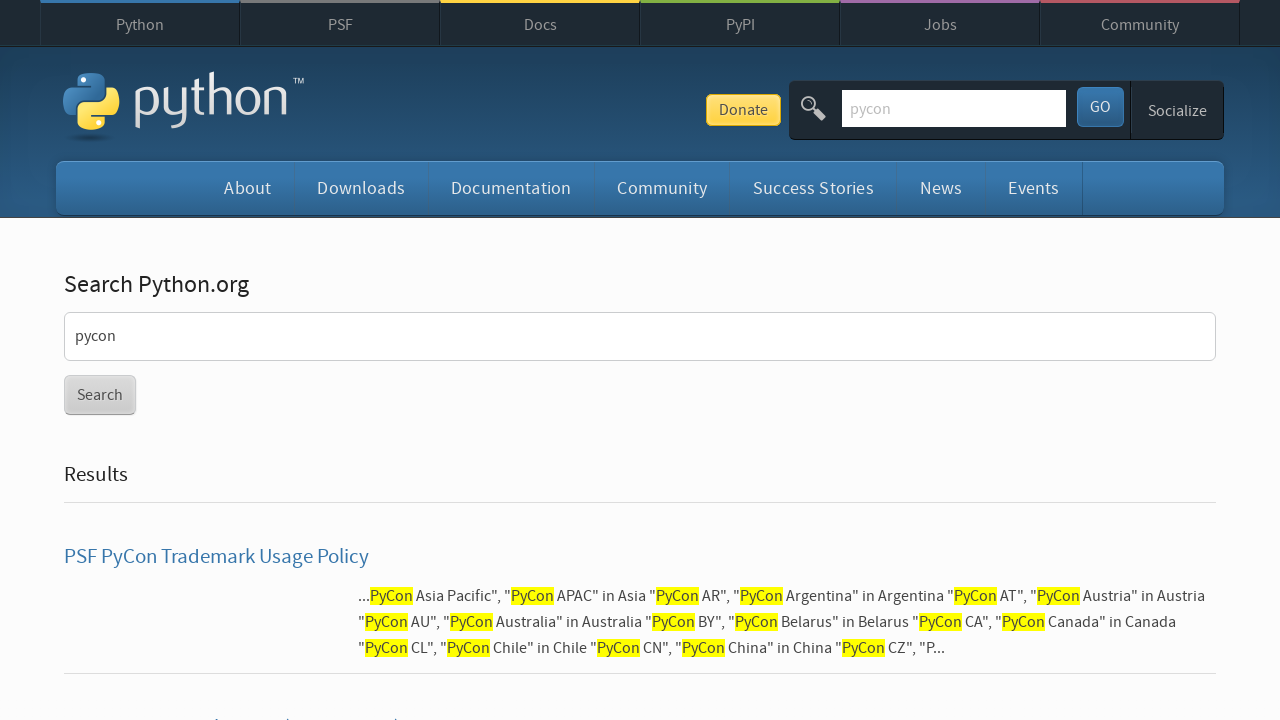

Verified search results were found (no 'No results found' message)
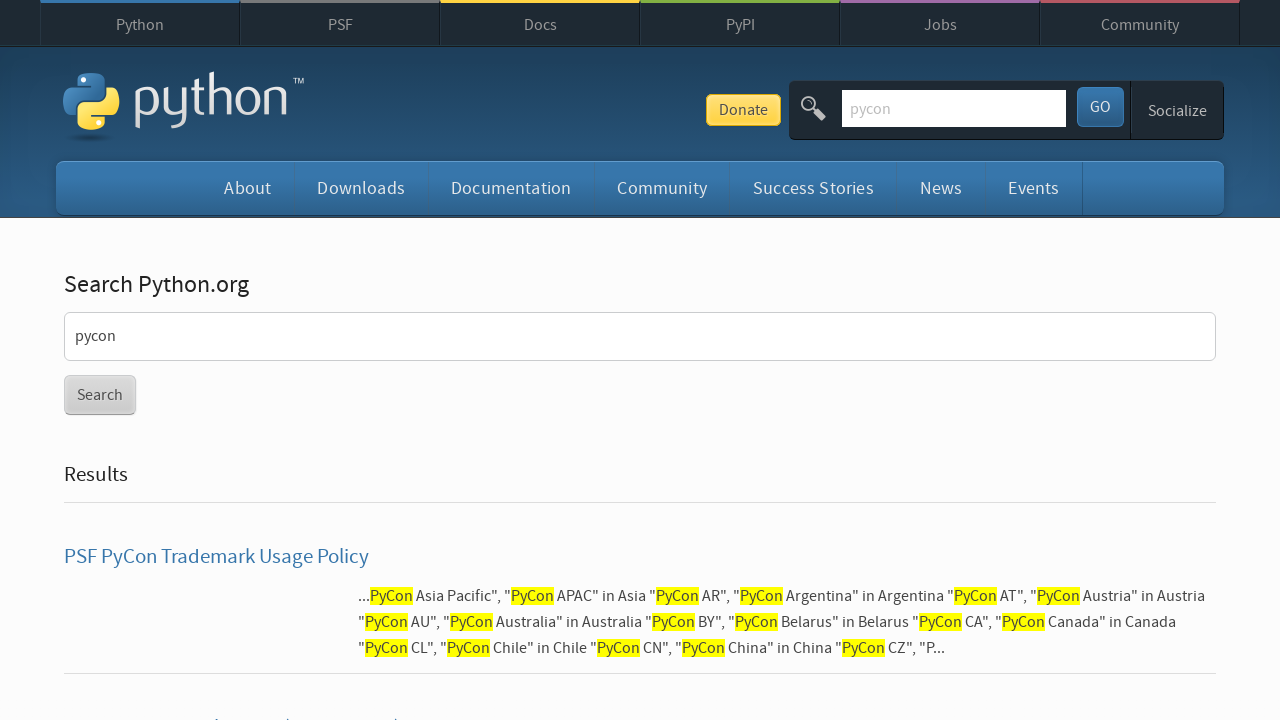

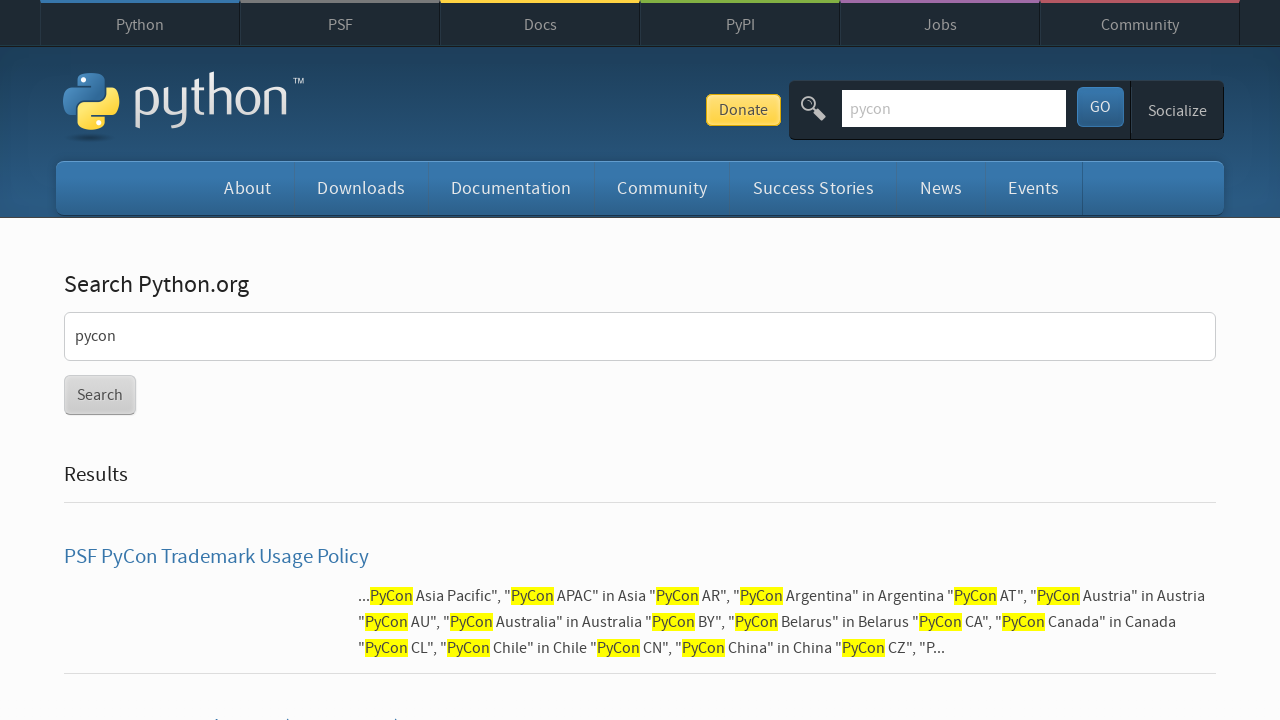